Tests checkbox functionality by finding all checkboxes on the sample site and clicking each one to select them

Starting URL: https://artoftesting.com/samplesiteforselenium

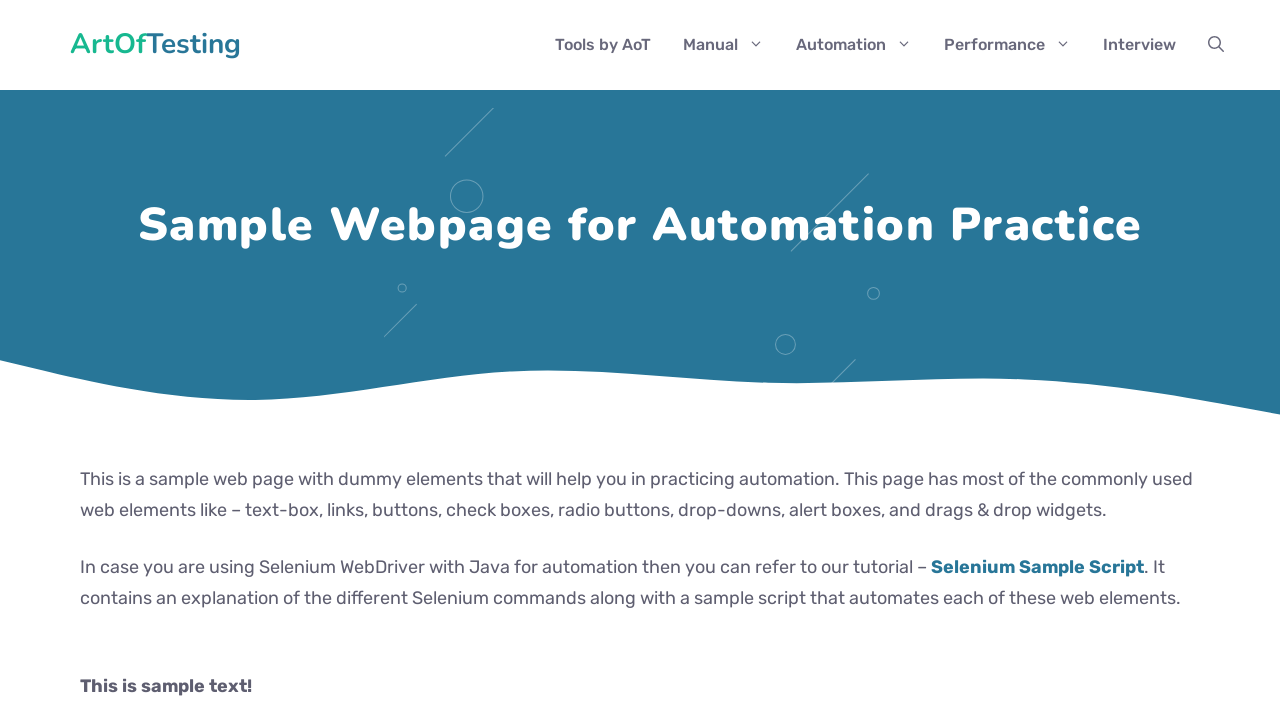

Waited for checkboxes to load on the sample site
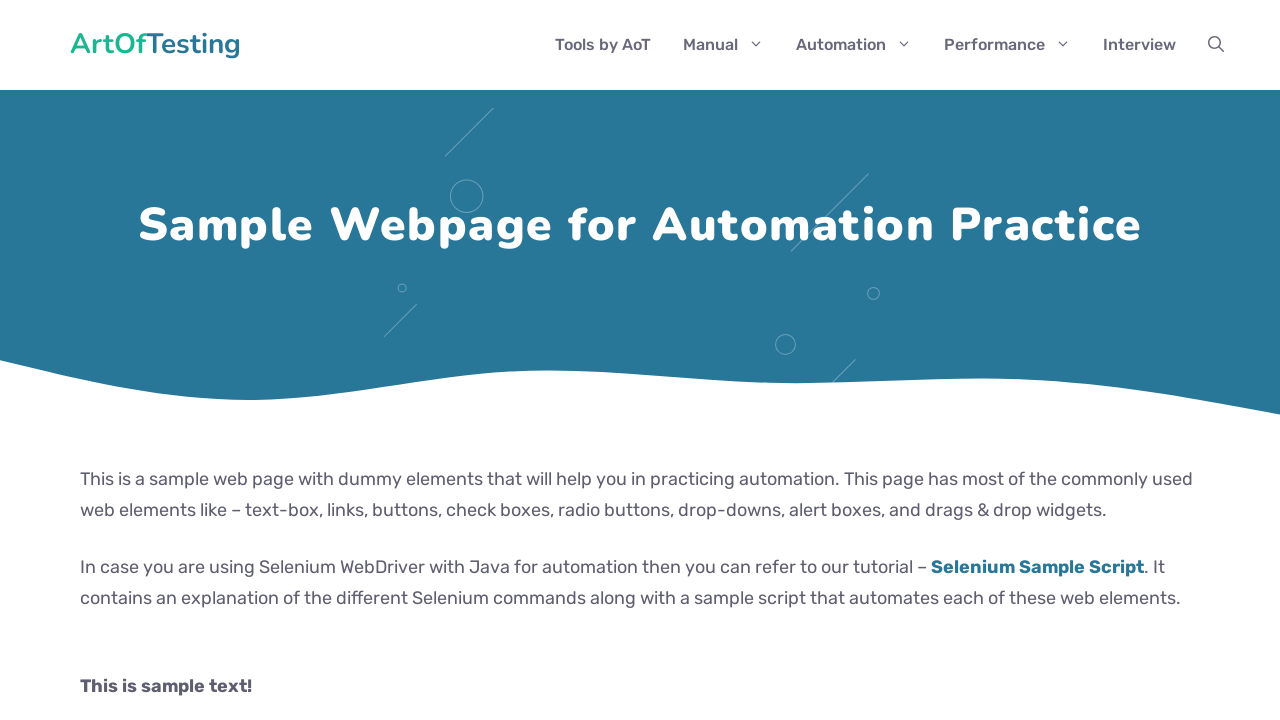

Located all checkbox elements on the page
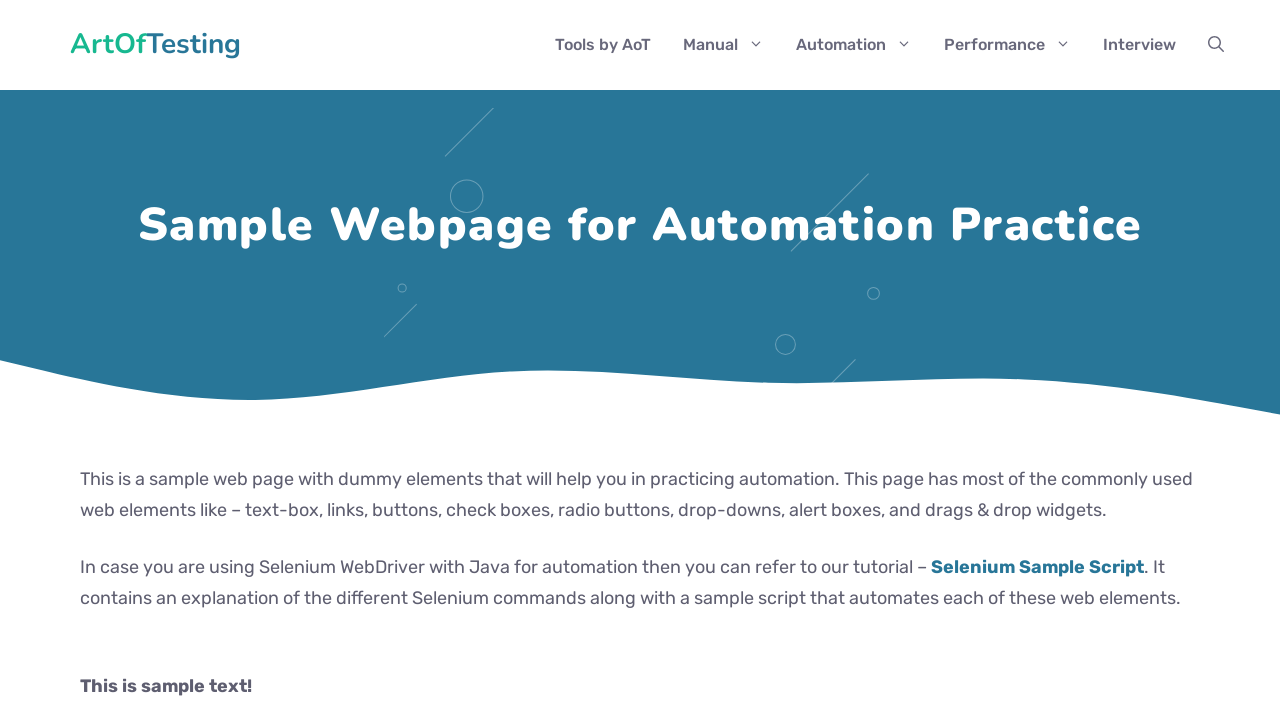

Found 2 checkboxes on the page
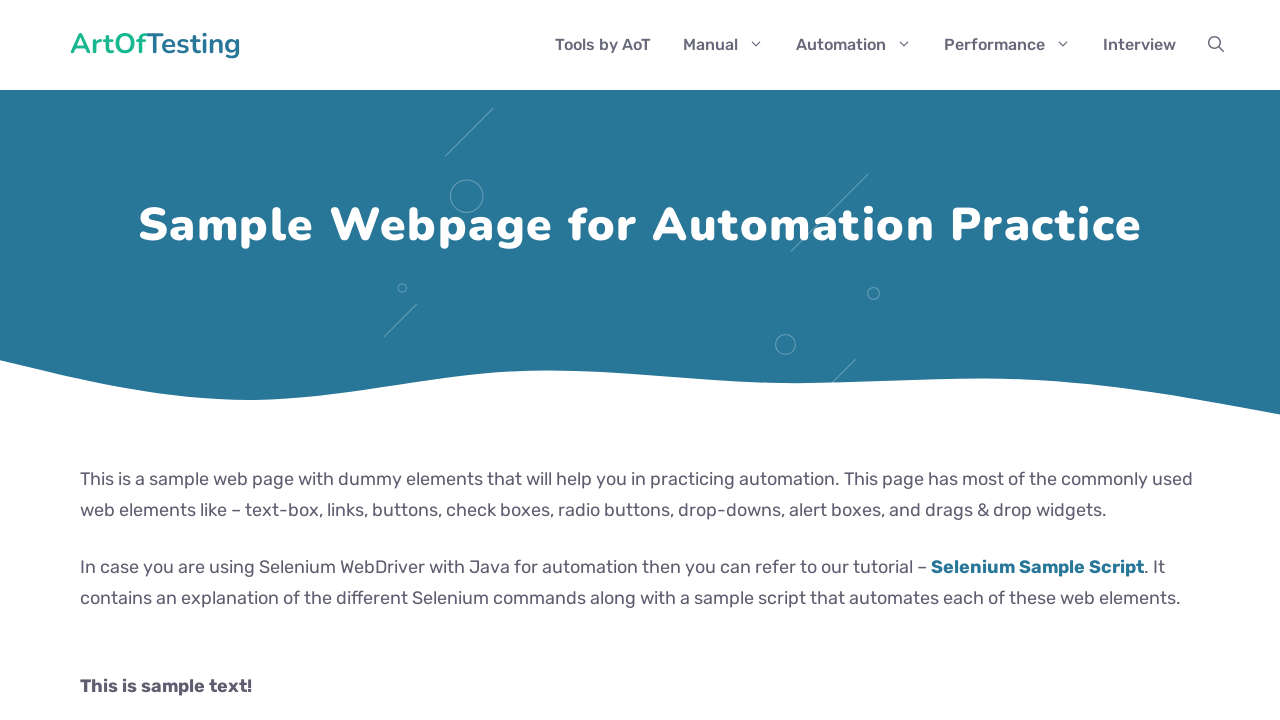

Clicked checkbox 1 of 2 to select it at (86, 360) on input[type='checkbox'] >> nth=0
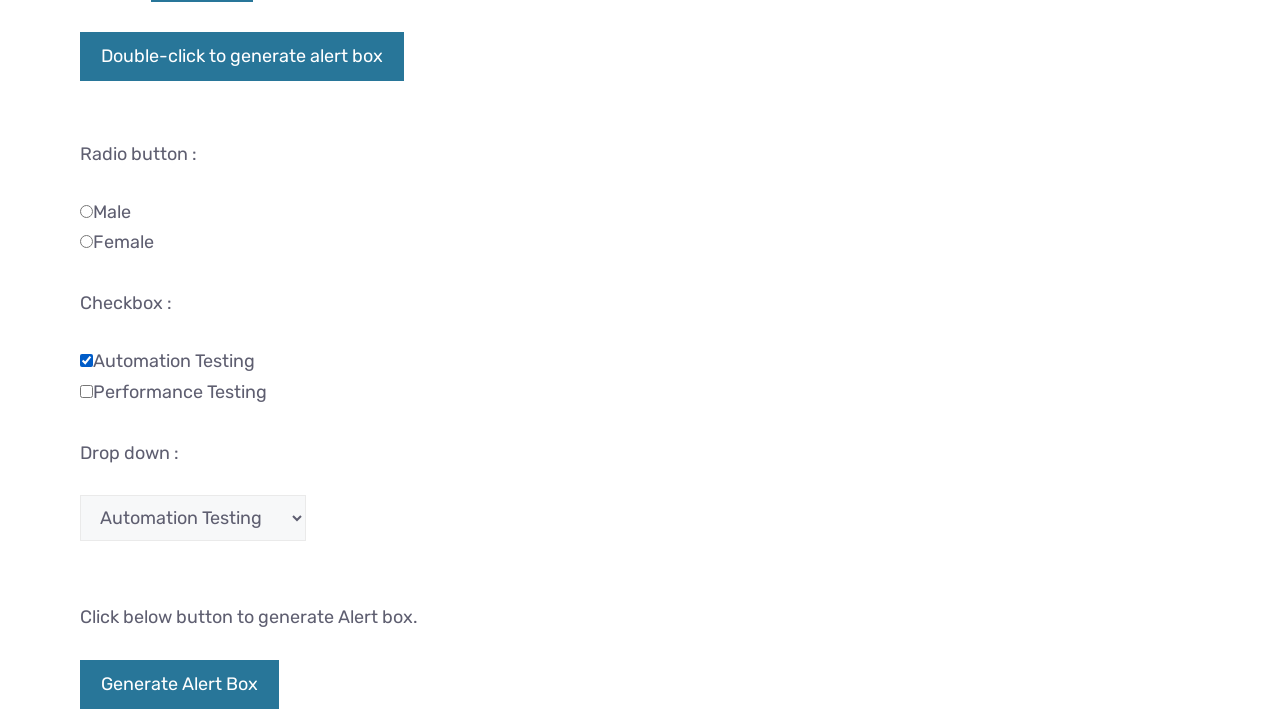

Clicked checkbox 2 of 2 to select it at (86, 391) on input[type='checkbox'] >> nth=1
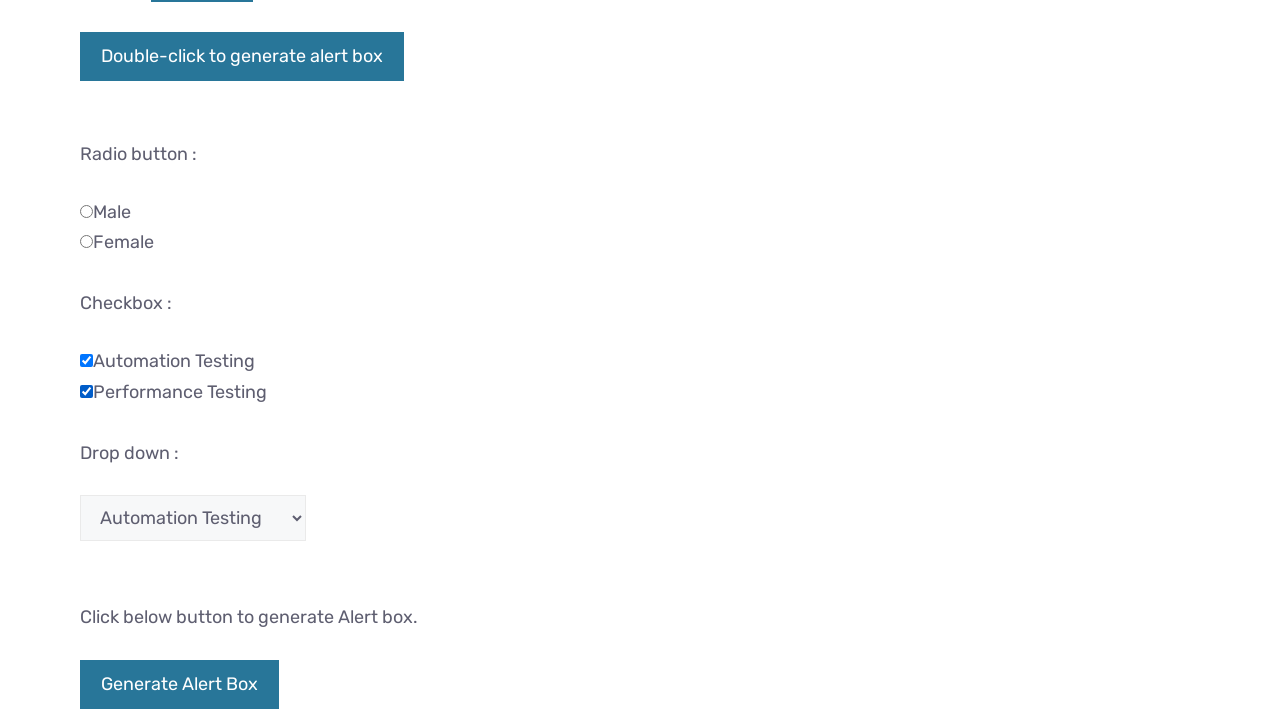

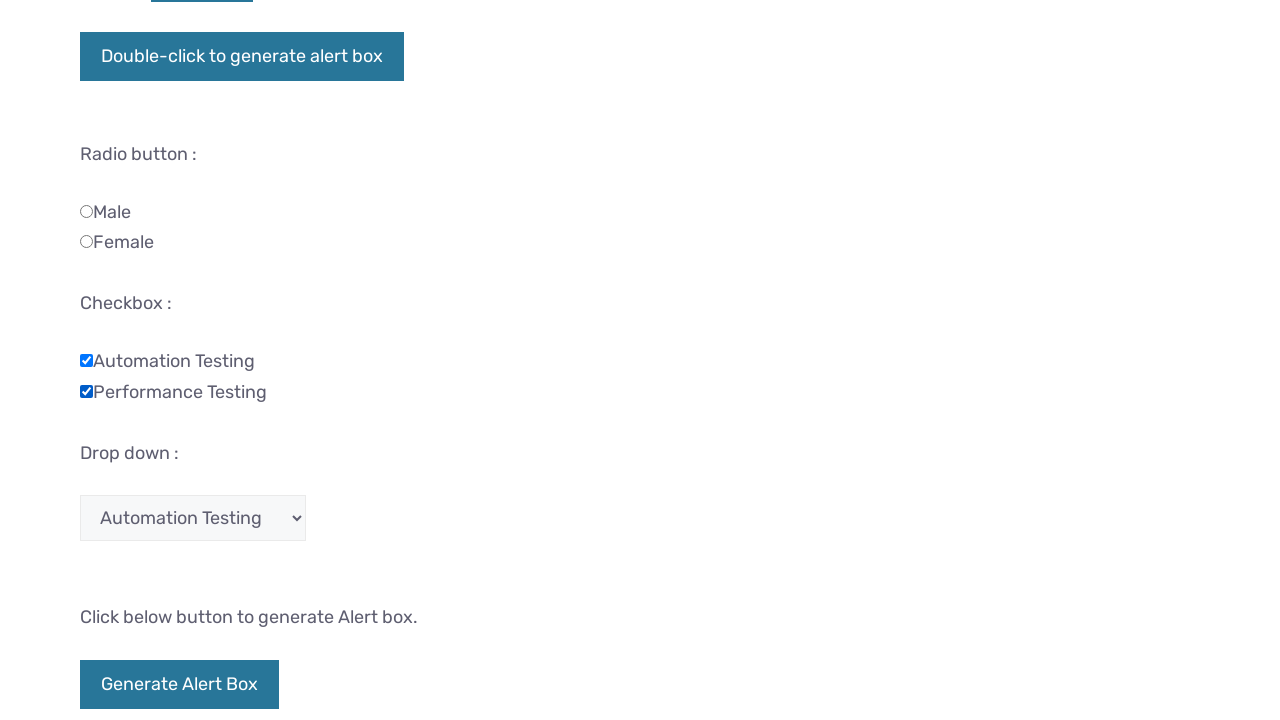